Verifies that important footer links (About Us, Privacy Policy, Affiliate) are present on the OpenCart homepage by checking the footer section for expected link text.

Starting URL: https://naveenautomationlabs.com/opencart/

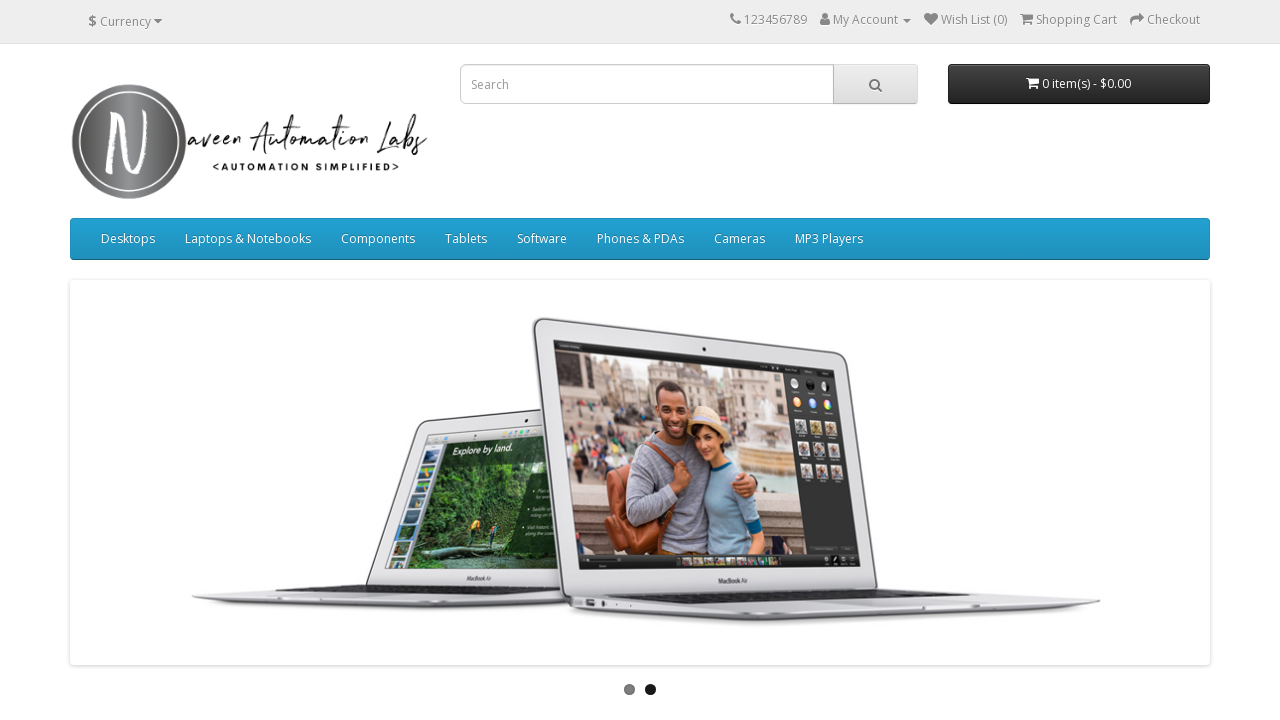

Waited for footer links to be present
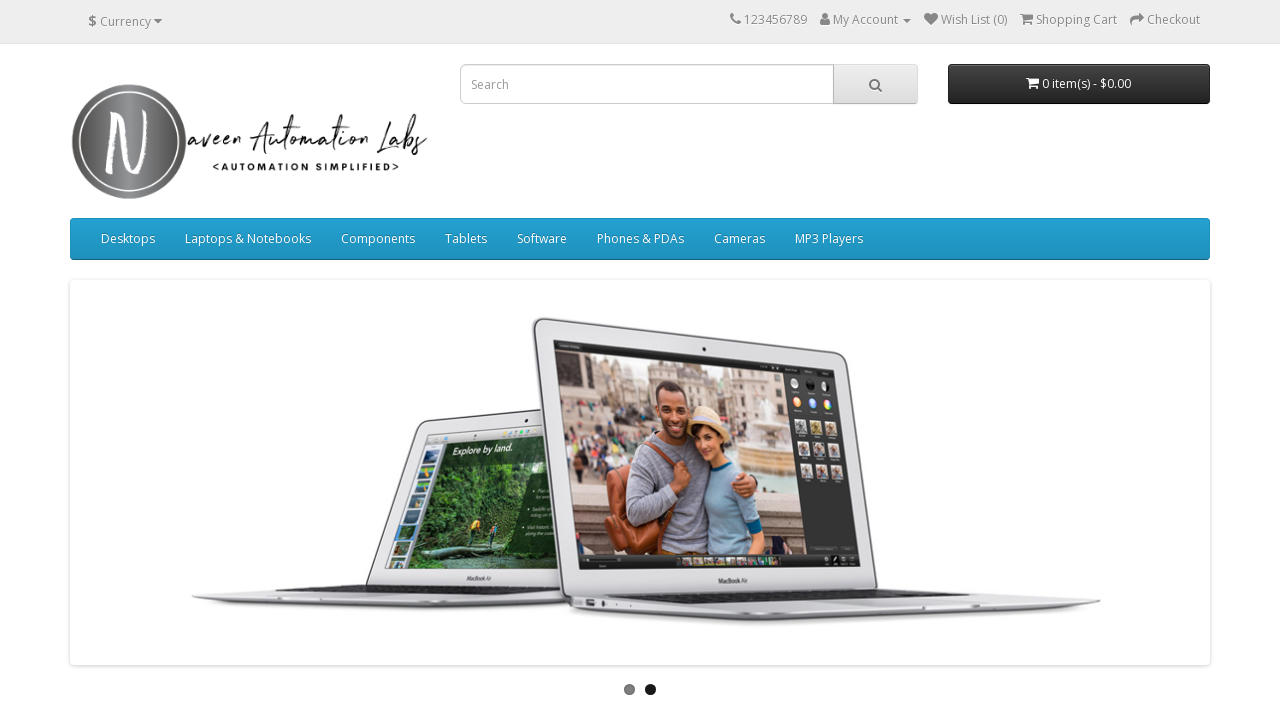

Located all footer links using XPath
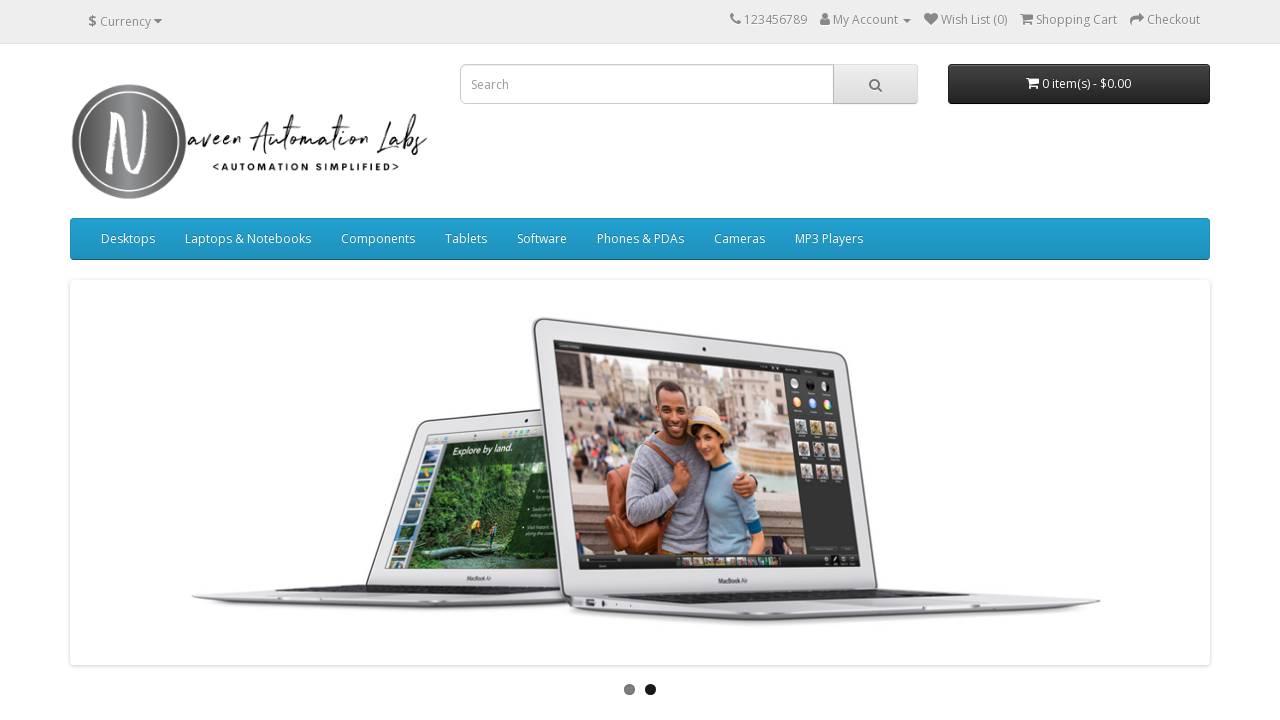

Retrieved footer links count: 16
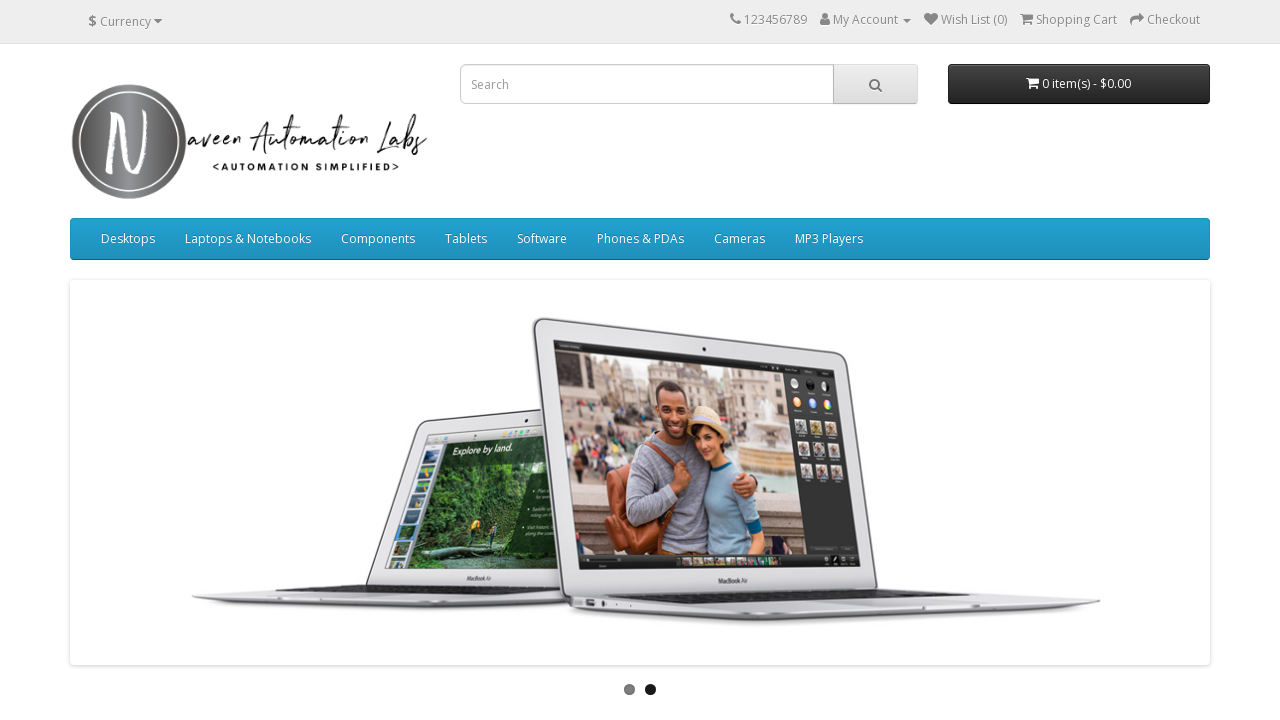

Retrieved text content from all footer links: ['About Us', 'Delivery Information', 'Privacy Policy', 'Terms & Conditions', 'Contact Us', 'Returns', 'Site Map', 'Brands', 'Gift Certificates', 'Affiliate', 'Specials', 'My Account', 'Order History', 'Wish List', 'Newsletter', 'OpenCart']
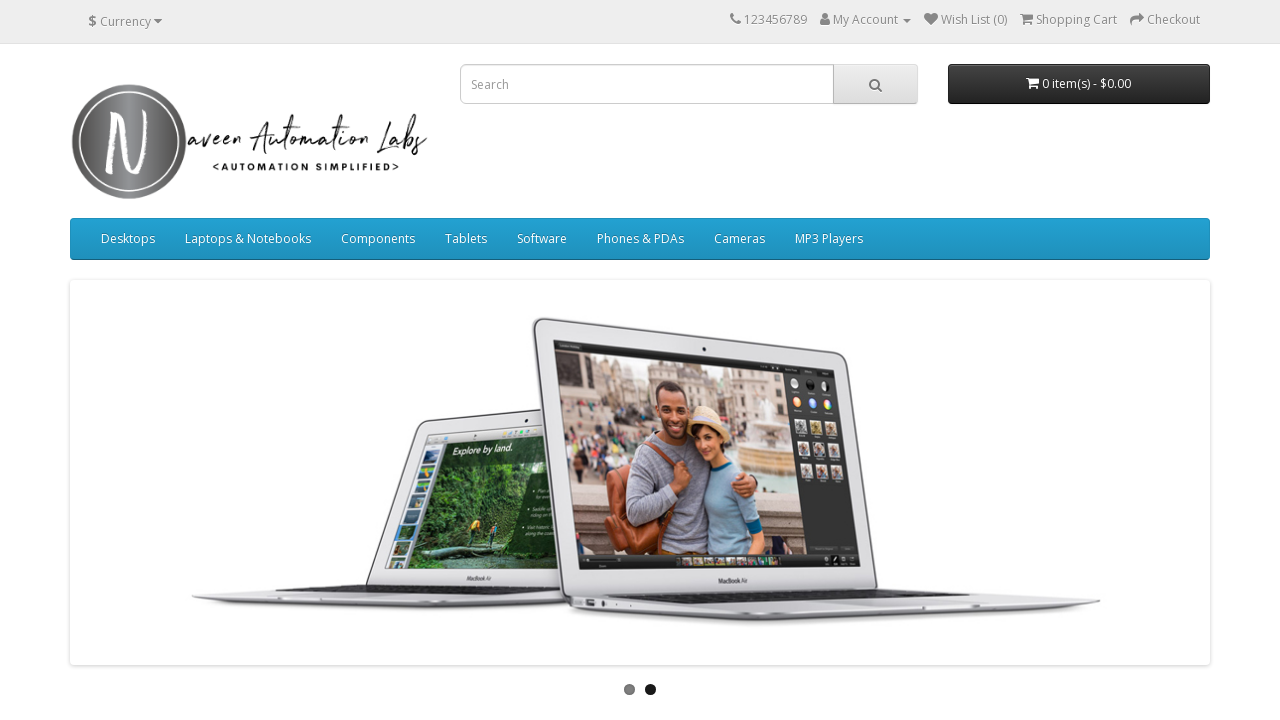

Verified footer link 'About Us' is present
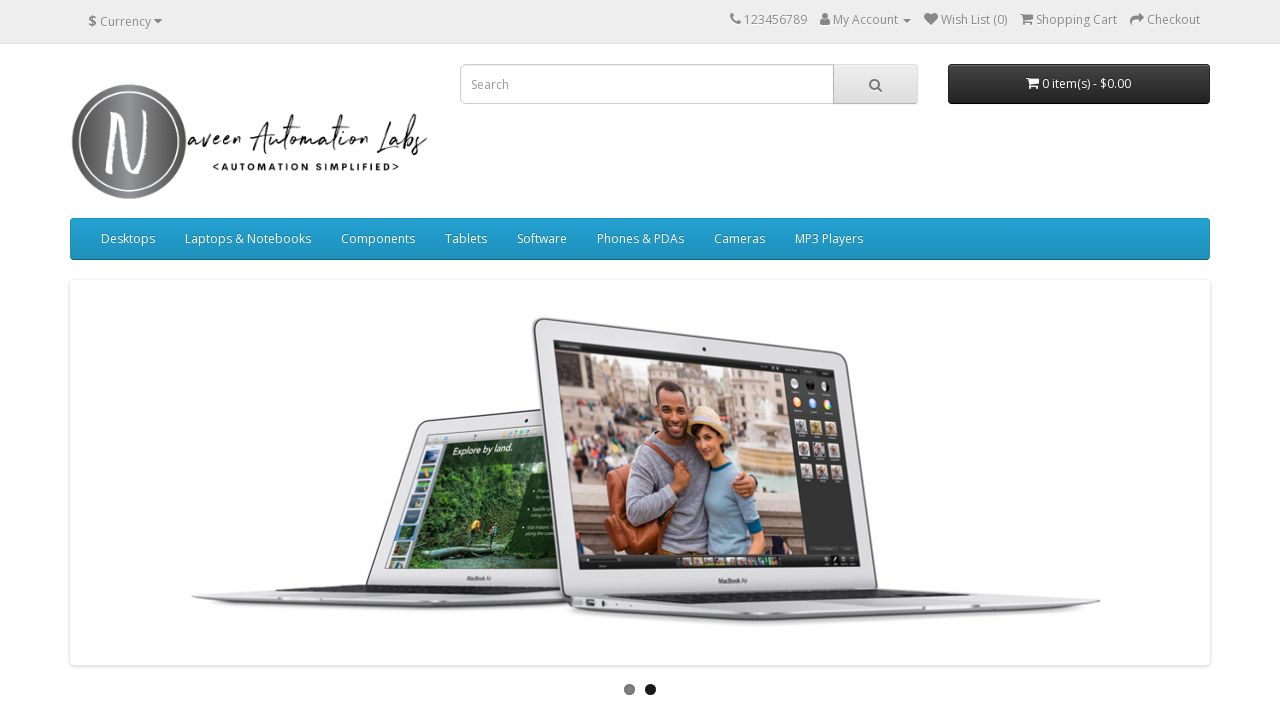

Verified footer link 'Privacy Policy' is present
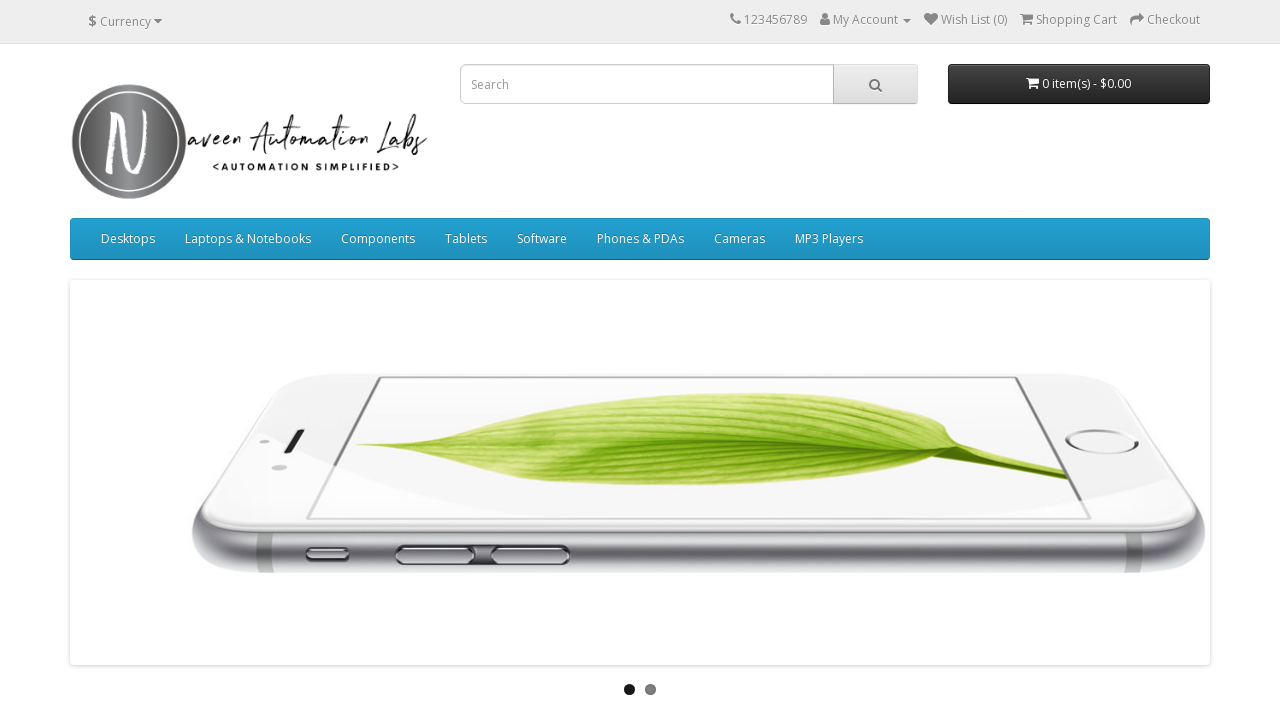

Verified footer link 'Affiliate' is present
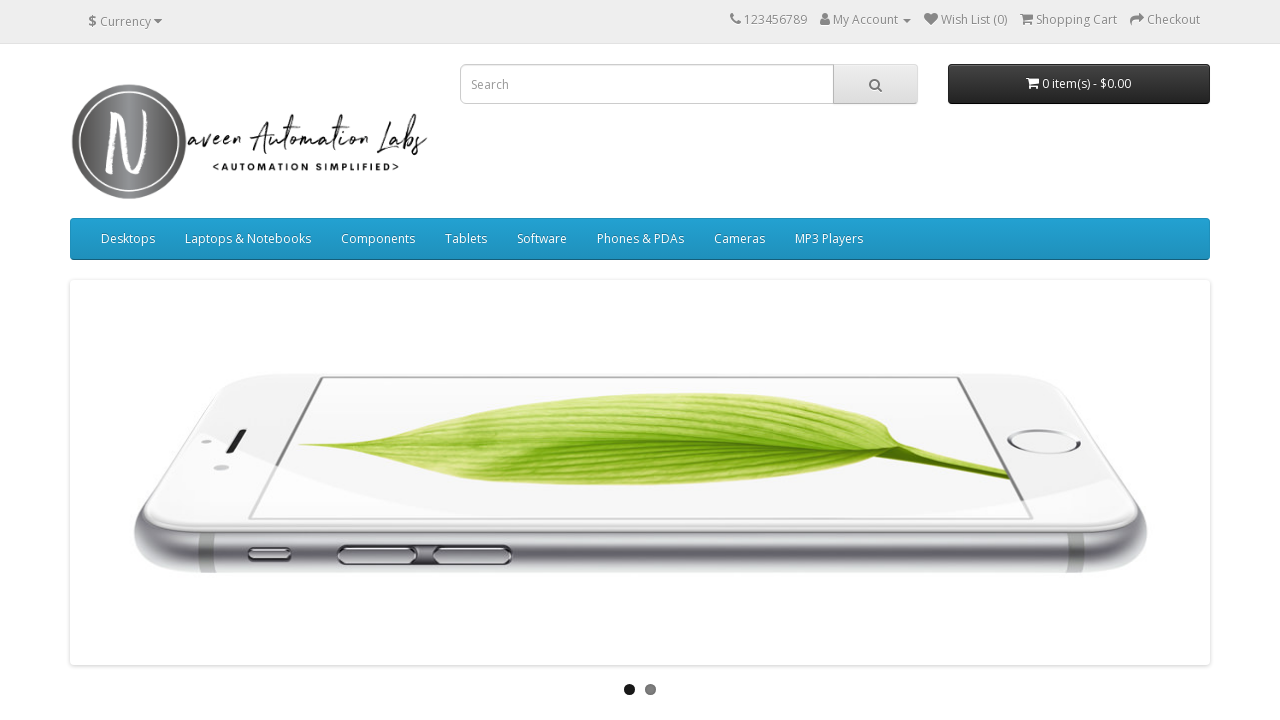

All important footer links verified - PASS
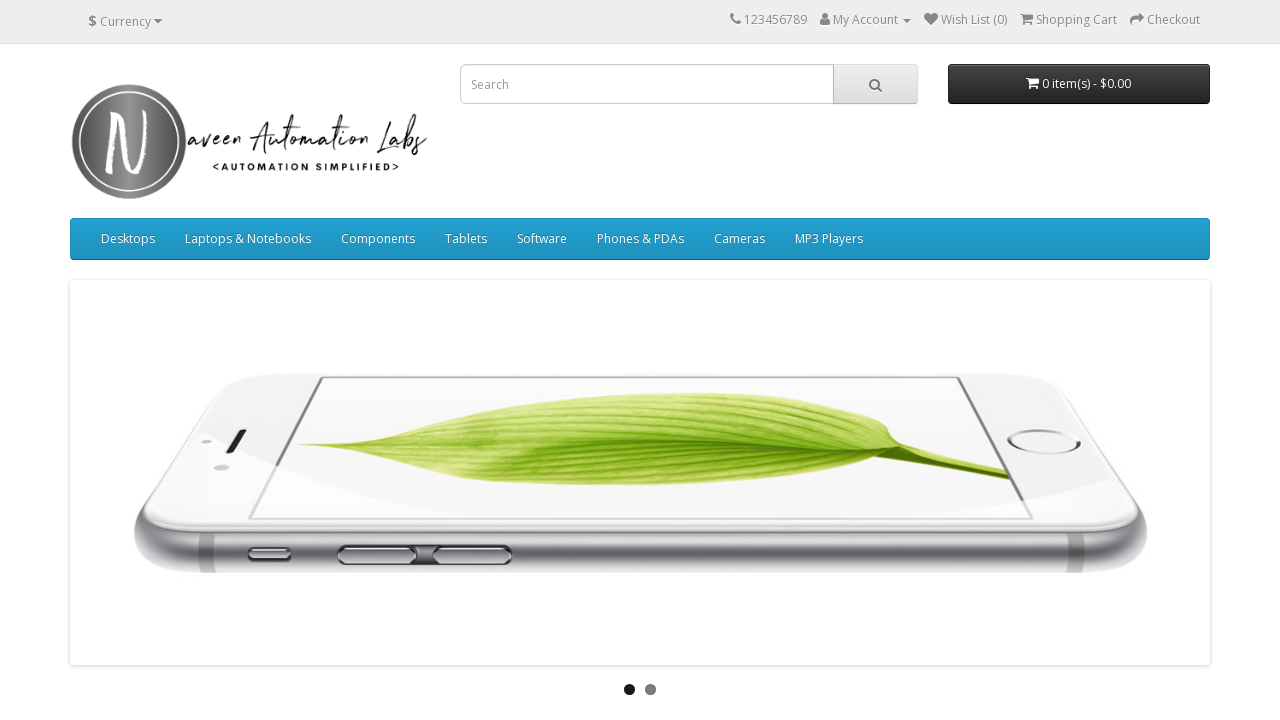

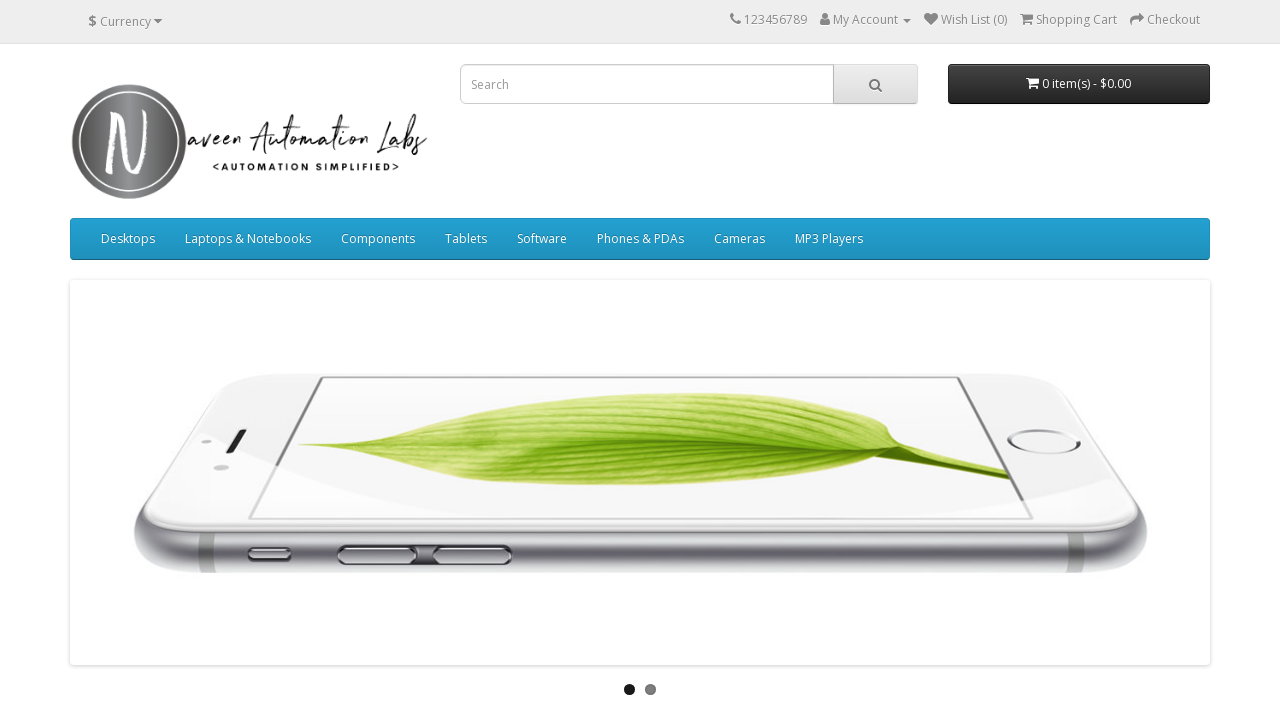